Tests navigation on W3Schools website by clicking on CSS and JavaScript links using XPath selectors

Starting URL: https://www.w3schools.com/

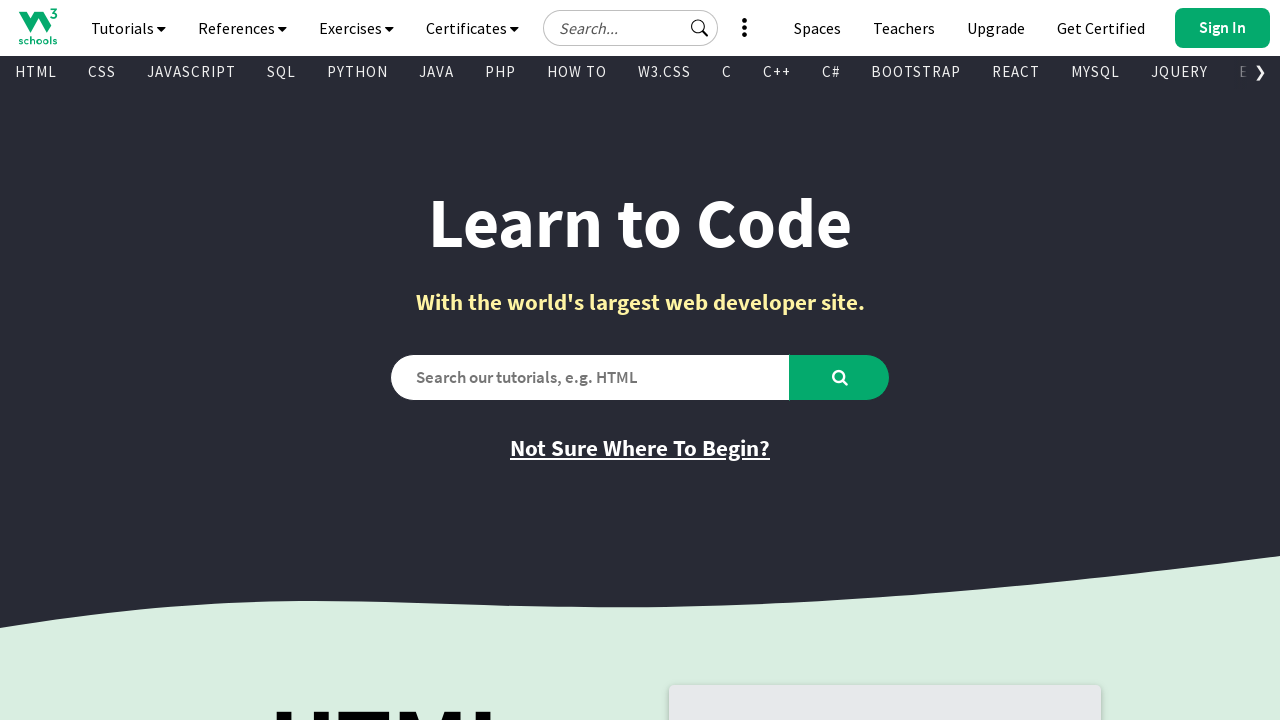

Navigated to W3Schools homepage
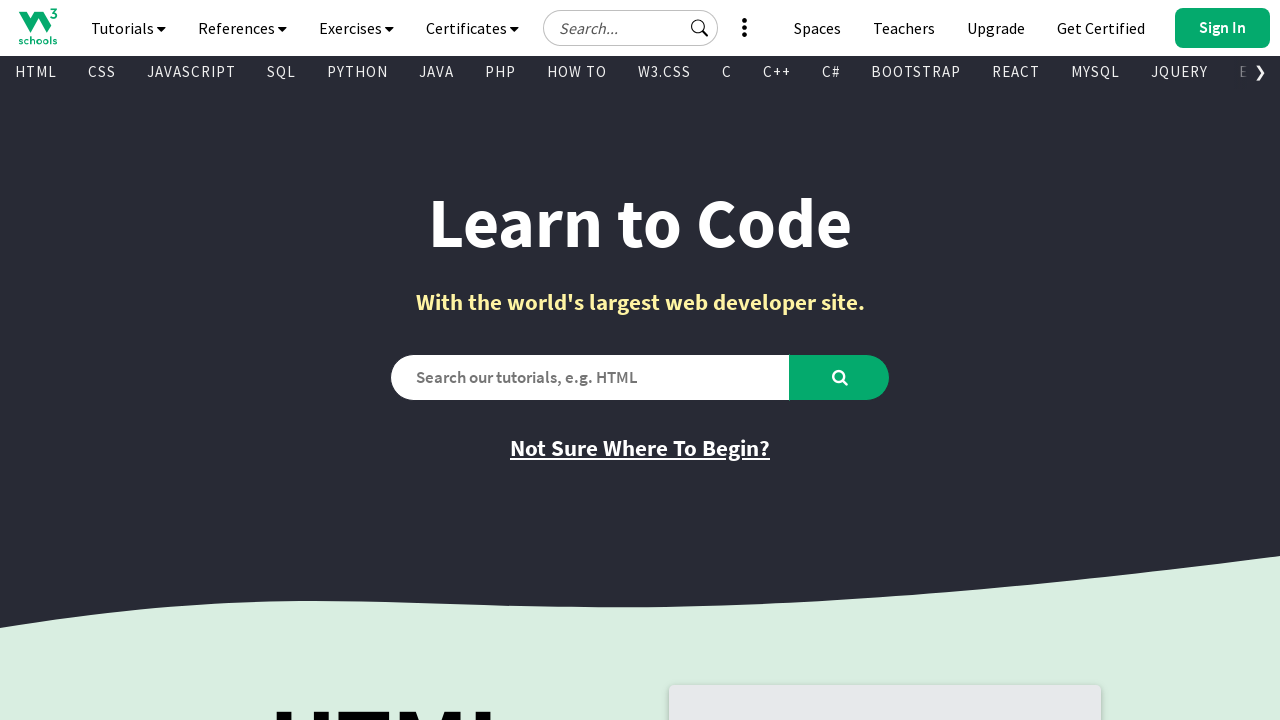

Clicked on CSS link at (102, 72) on xpath=//a[text()='CSS']
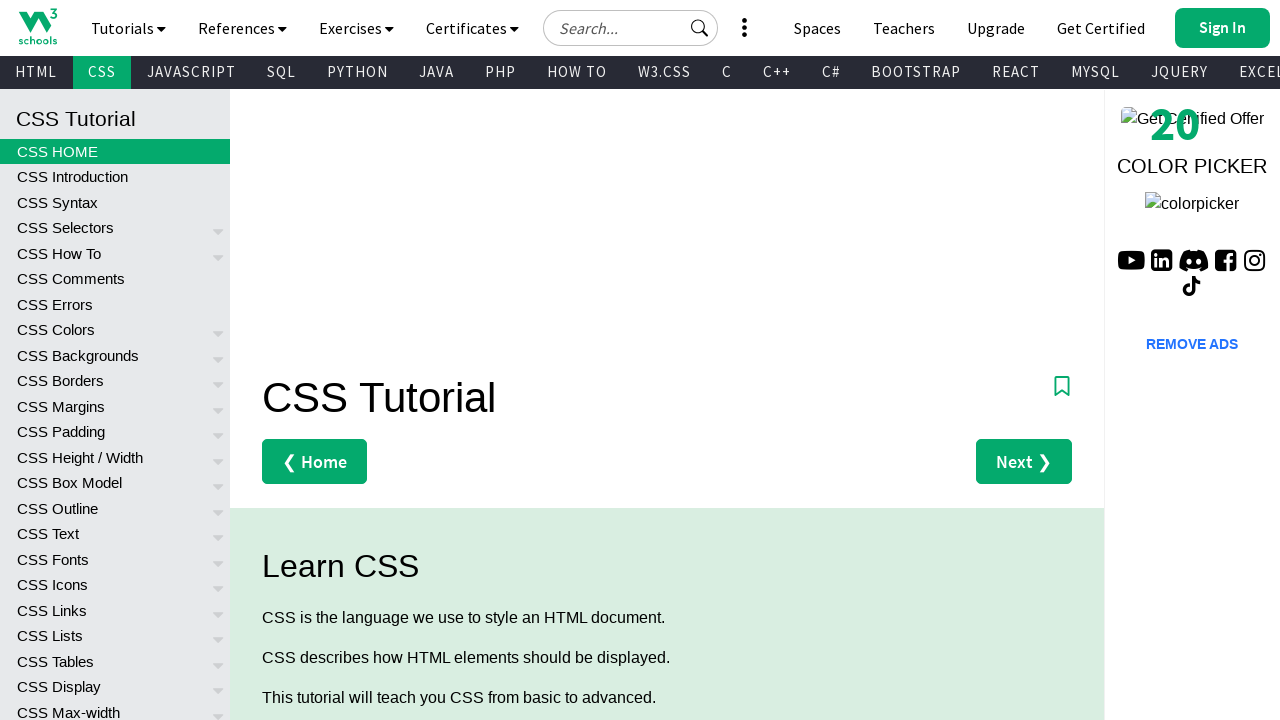

Clicked on JavaScript link at (192, 72) on xpath=//a[text()='JAVASCRIPT']
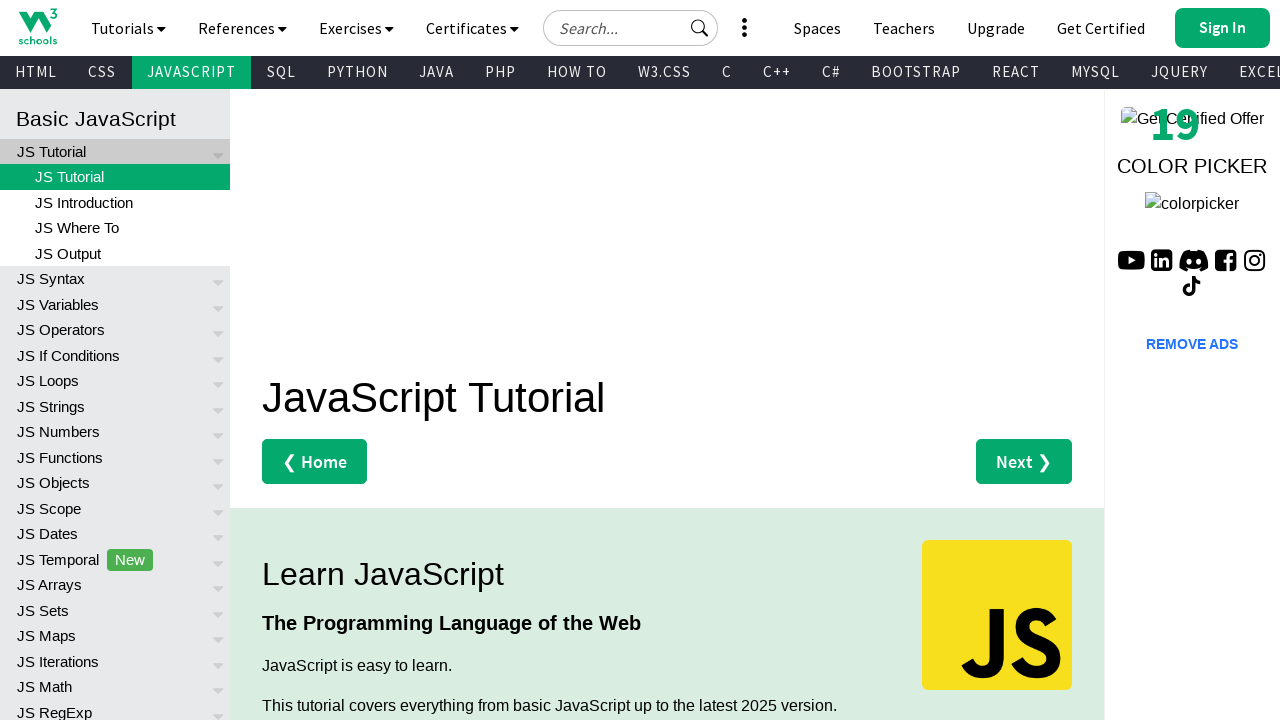

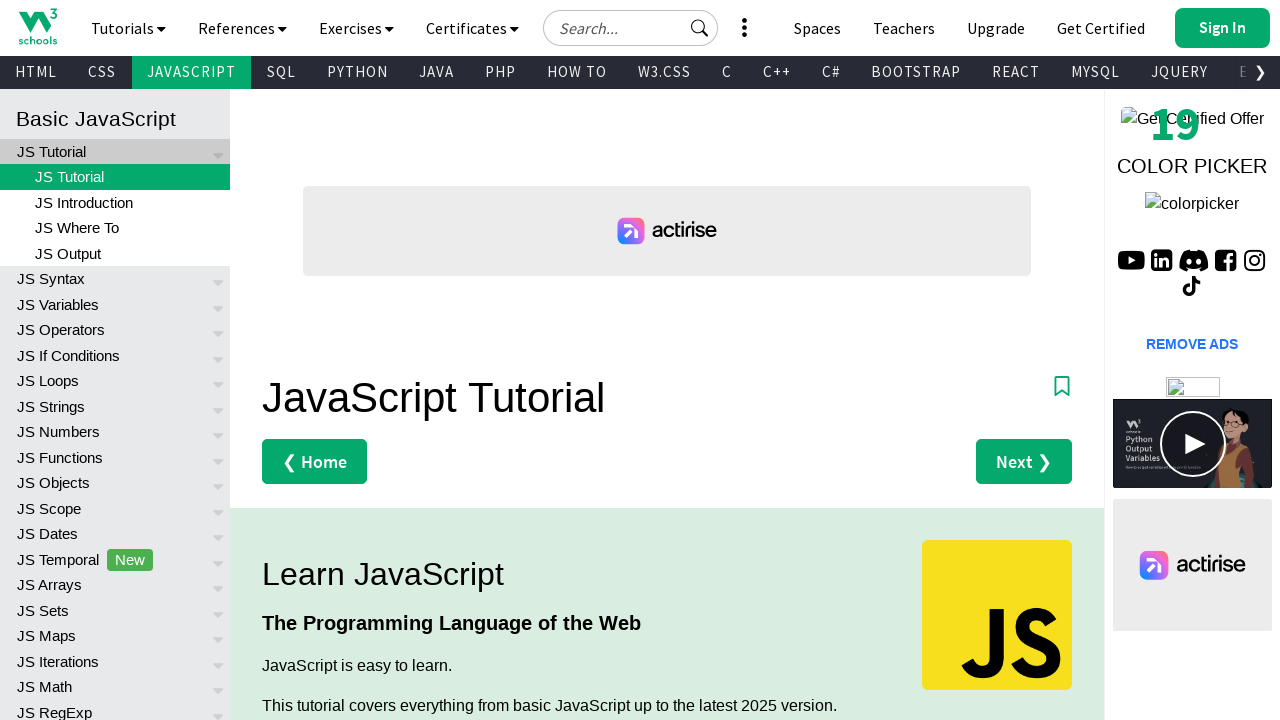